Navigates to Flipkart homepage

Starting URL: https://www.flipkart.com/

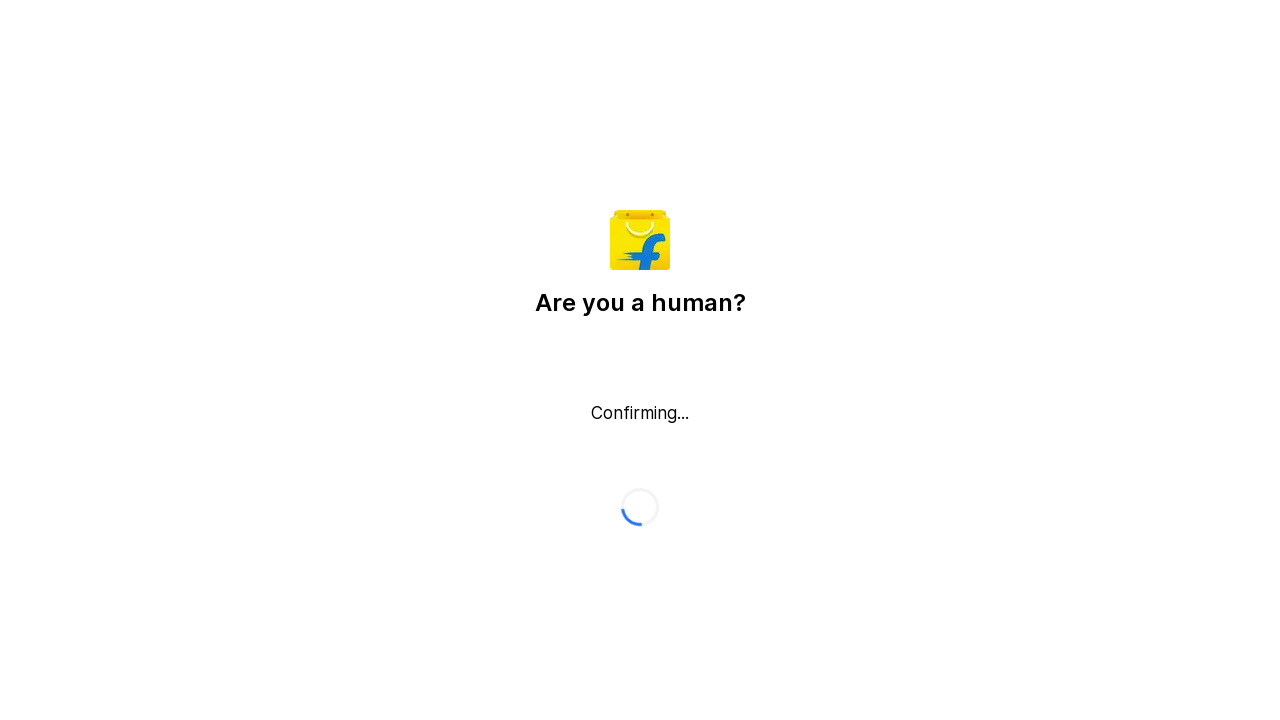

Initial state: Flipkart homepage loaded at https://www.flipkart.com/
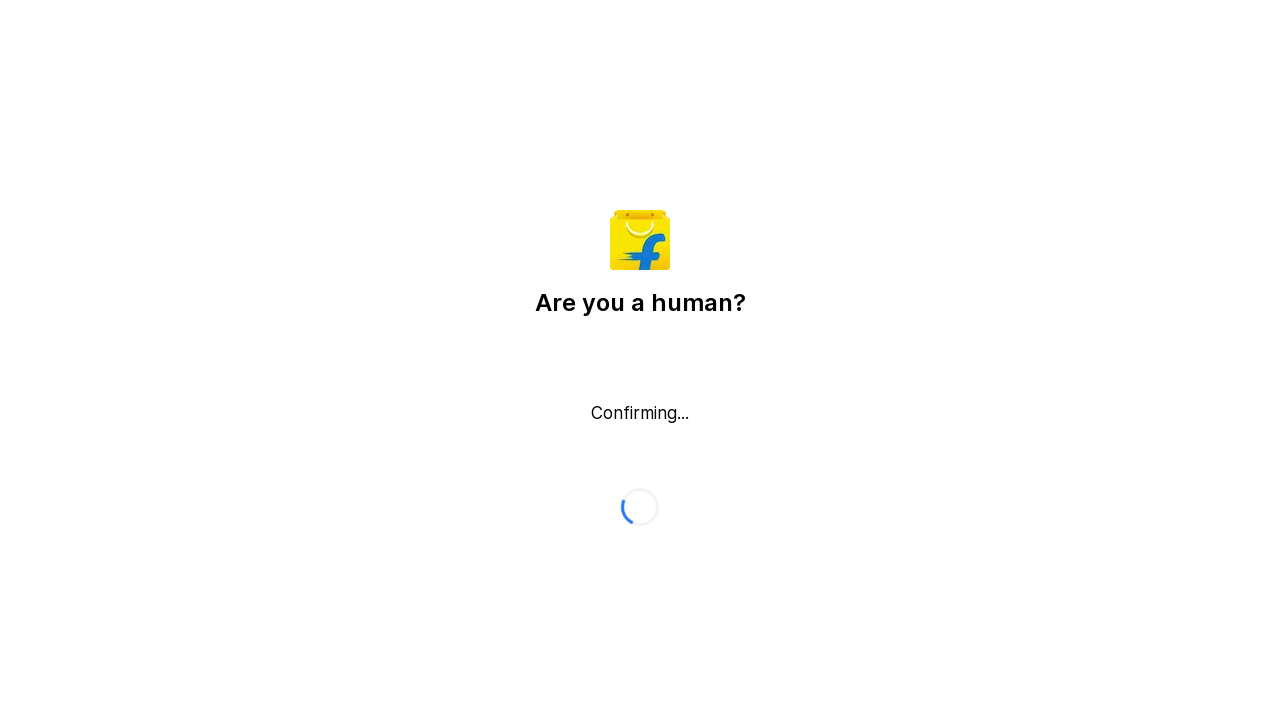

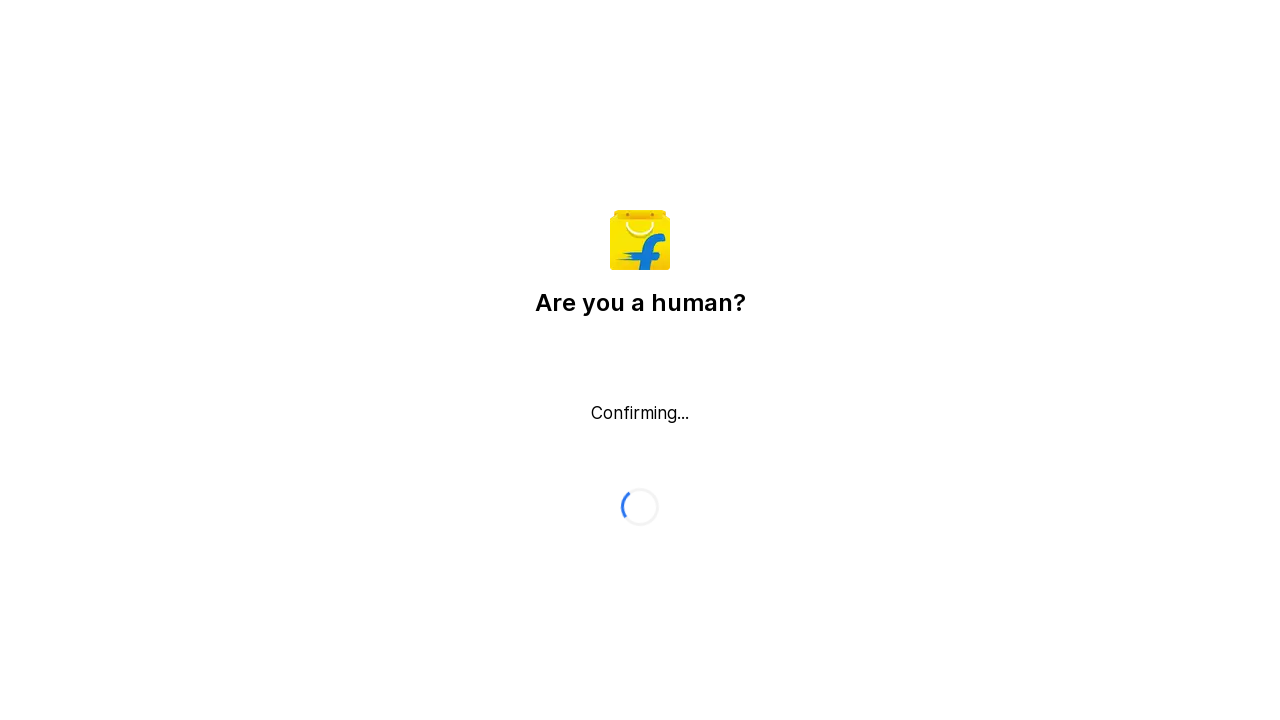